Tests select dropdown functionality by selecting options by index and visible text, then verifying the selected values

Starting URL: https://rahulshettyacademy.com/AutomationPractice/

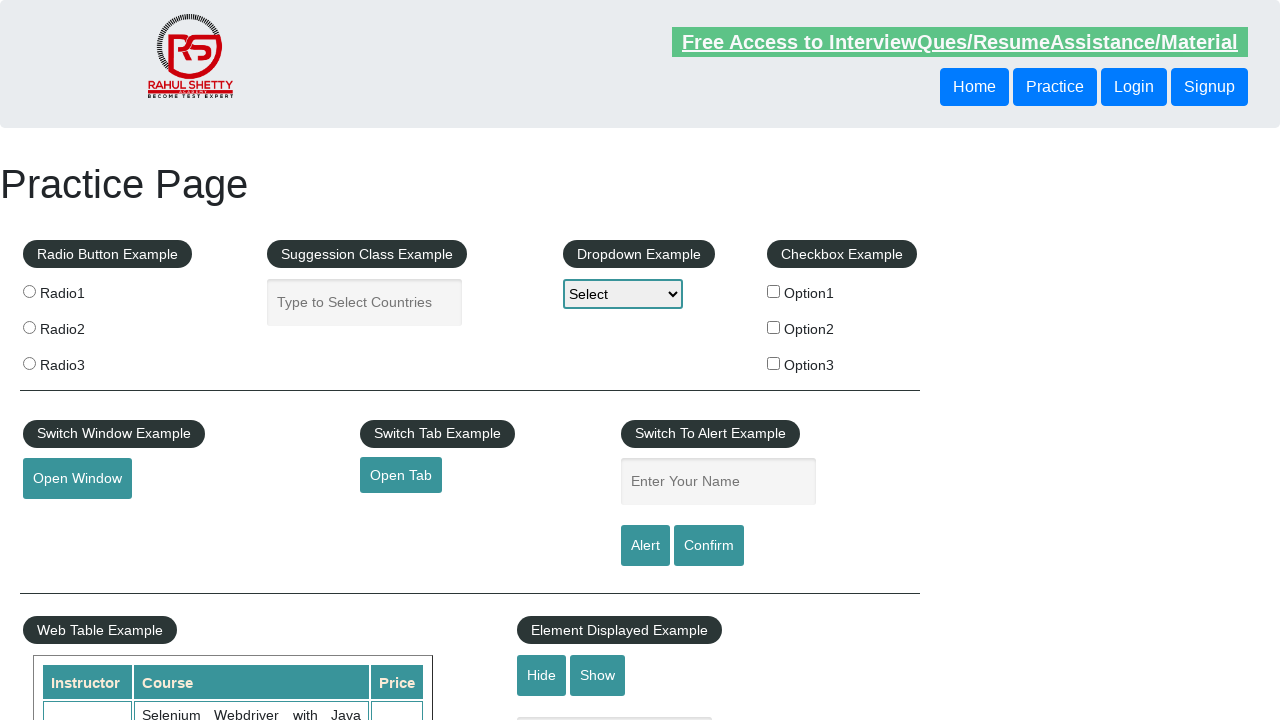

Located the select dropdown element
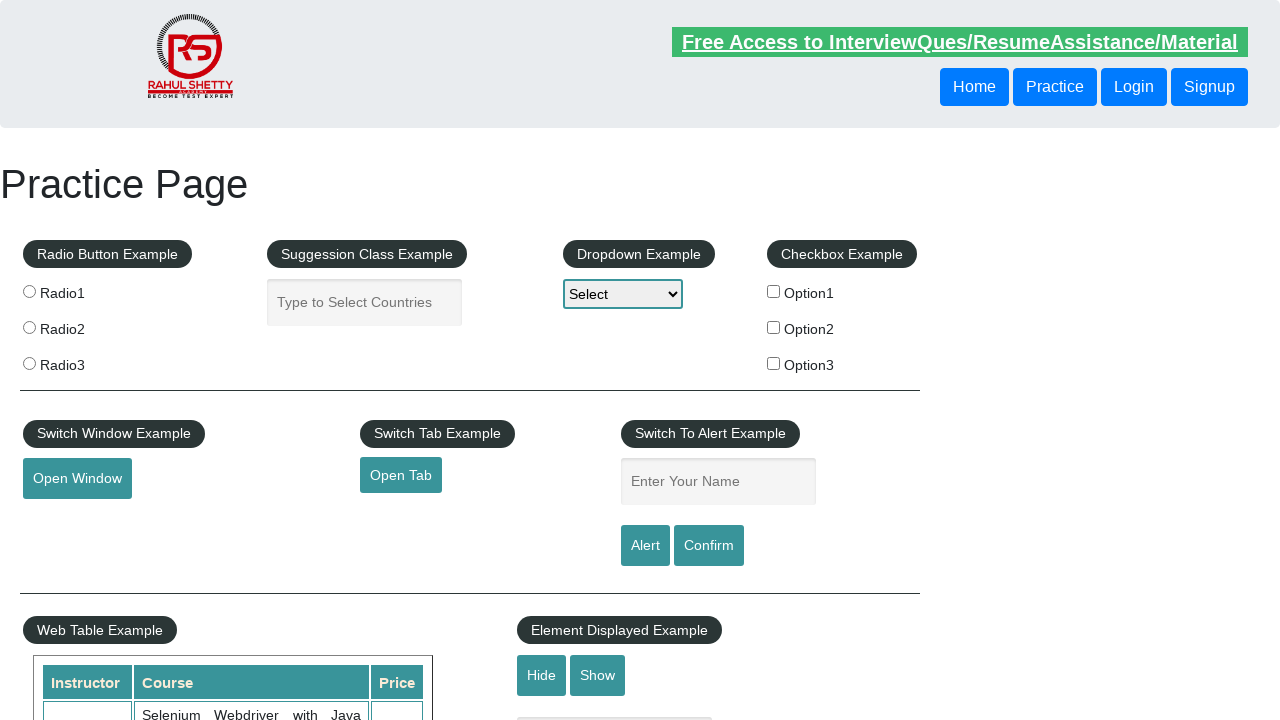

Verified default select option is empty
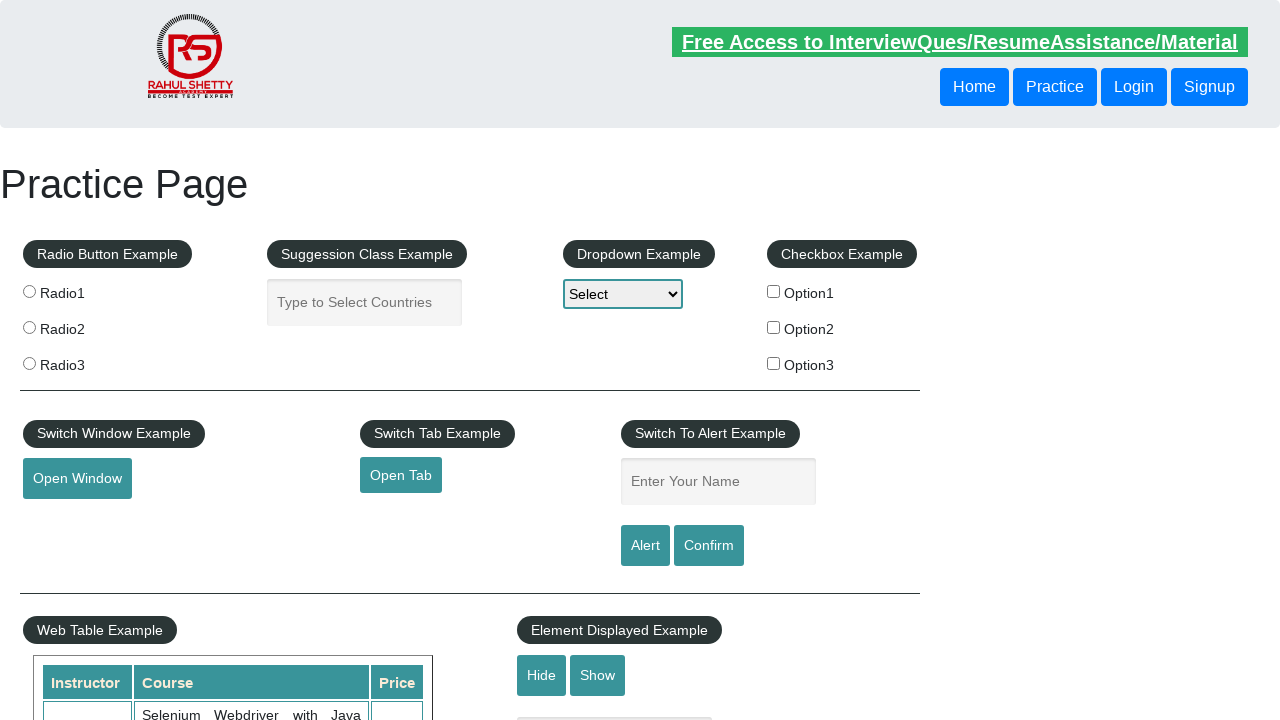

Selected Option2 by index 2 on select >> nth=0
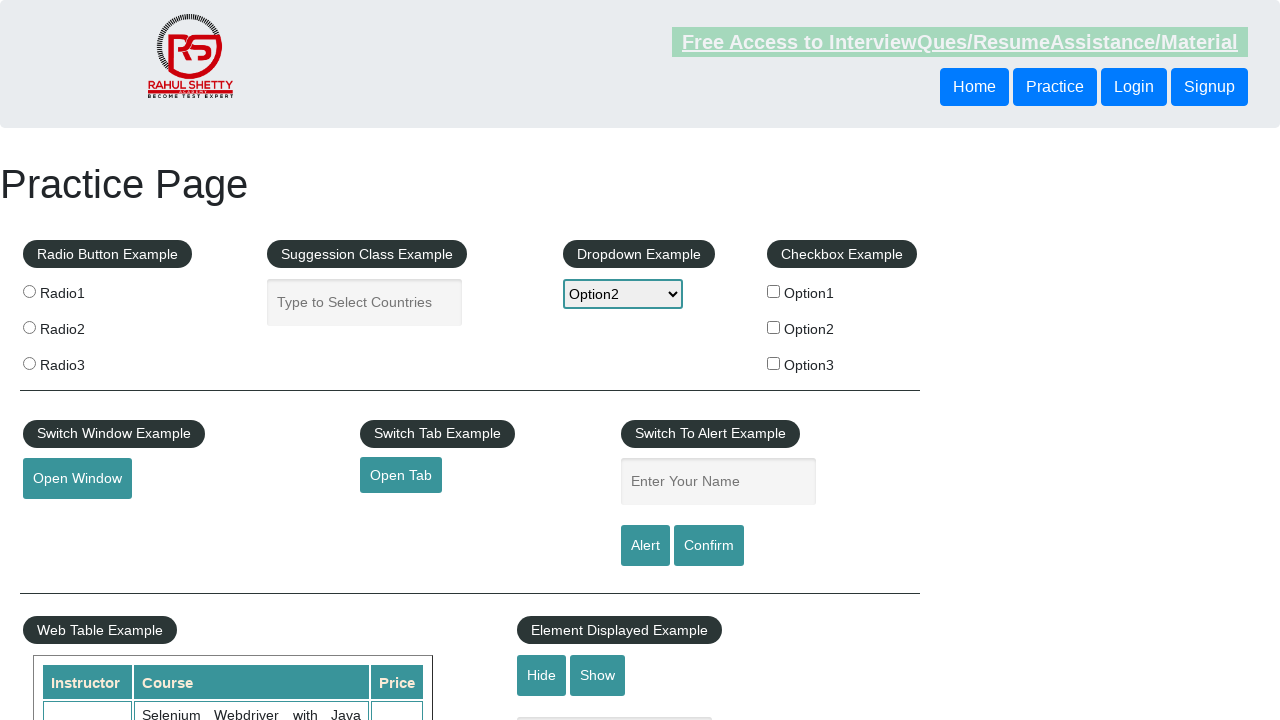

Selected Option3 by visible text label on select >> nth=0
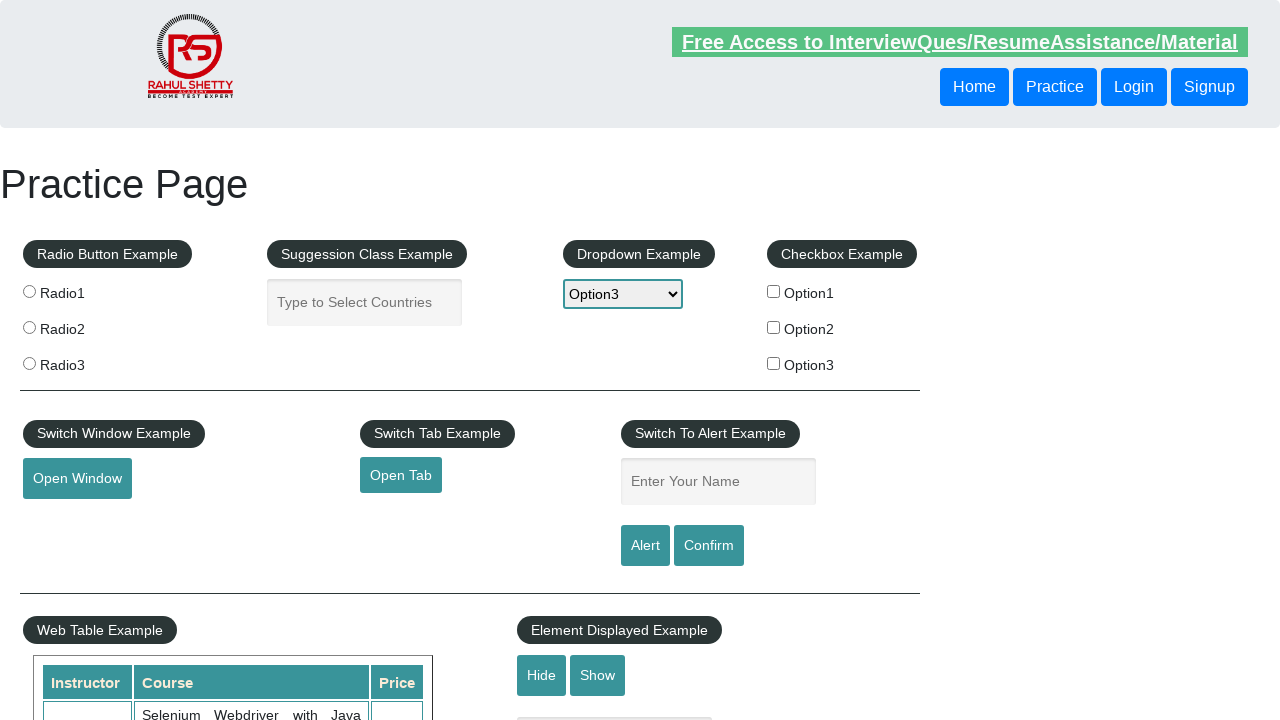

Verified that Option3 is now the selected option
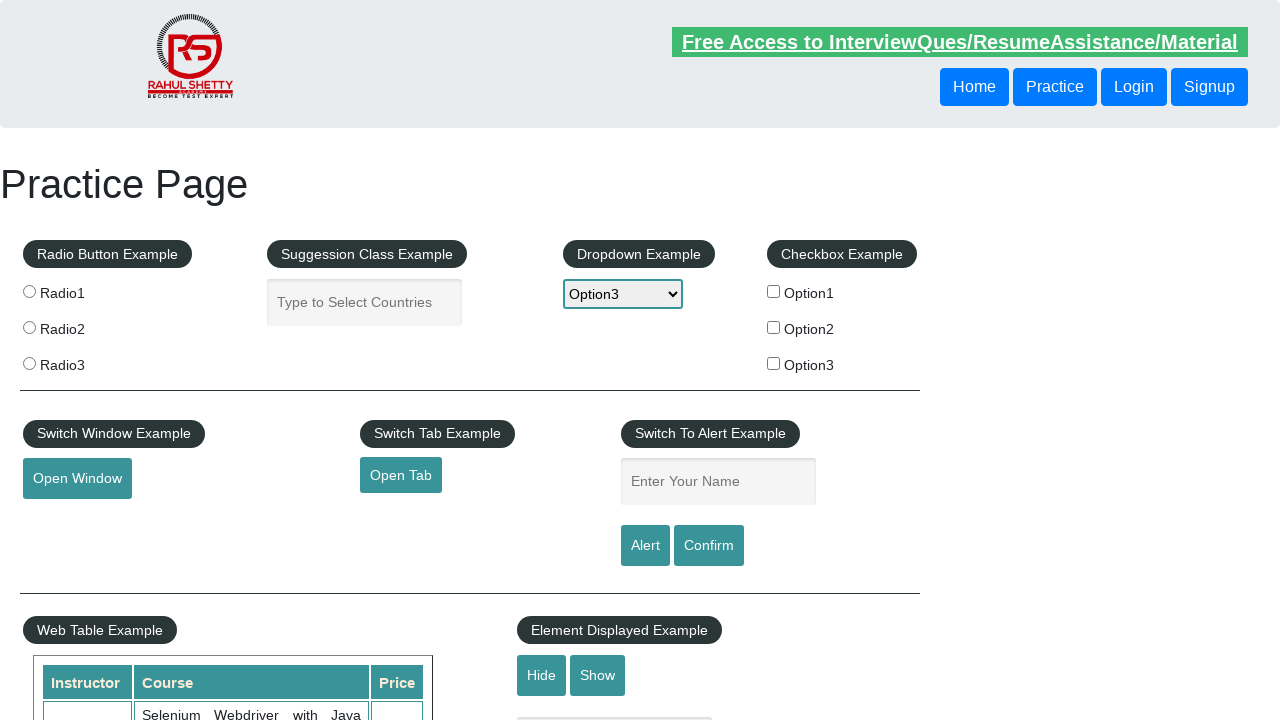

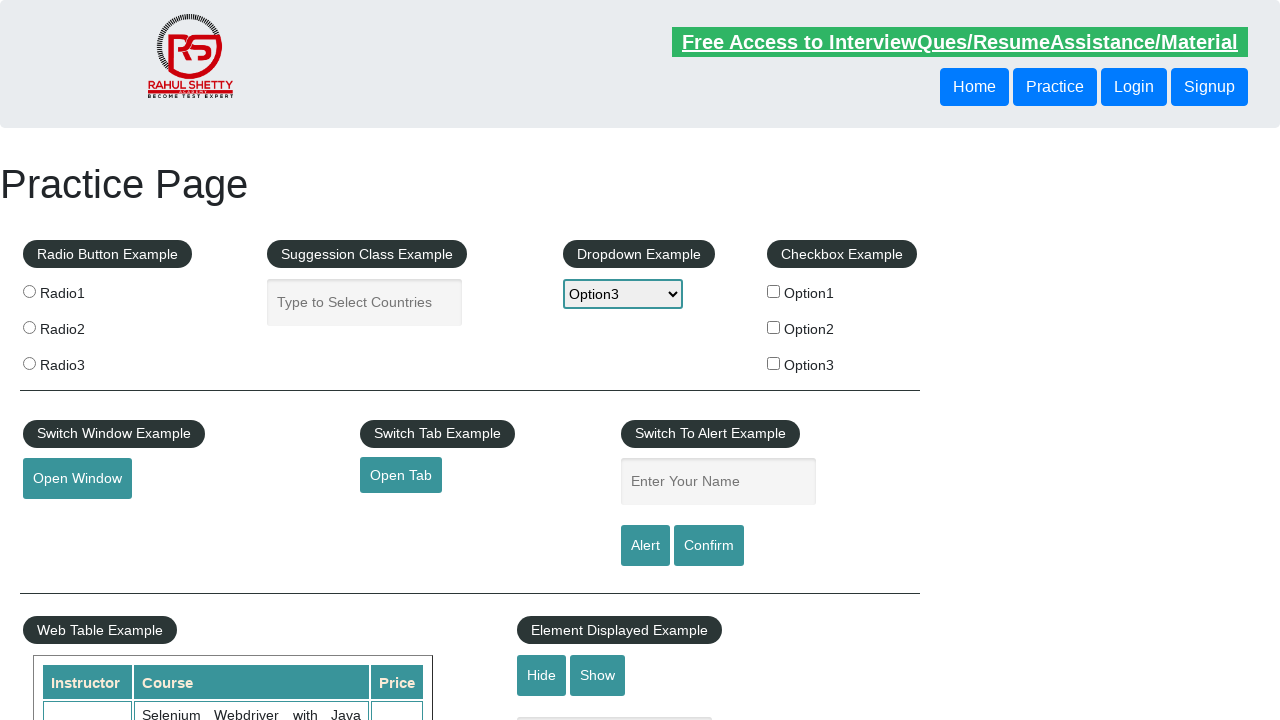